Tests various types of JavaScript alert dialogs including simple alerts, confirmation dialogs, and prompt dialogs by accepting, dismissing, and entering text

Starting URL: https://bonigarcia.dev/selenium-webdriver-java/dialog-boxes.html

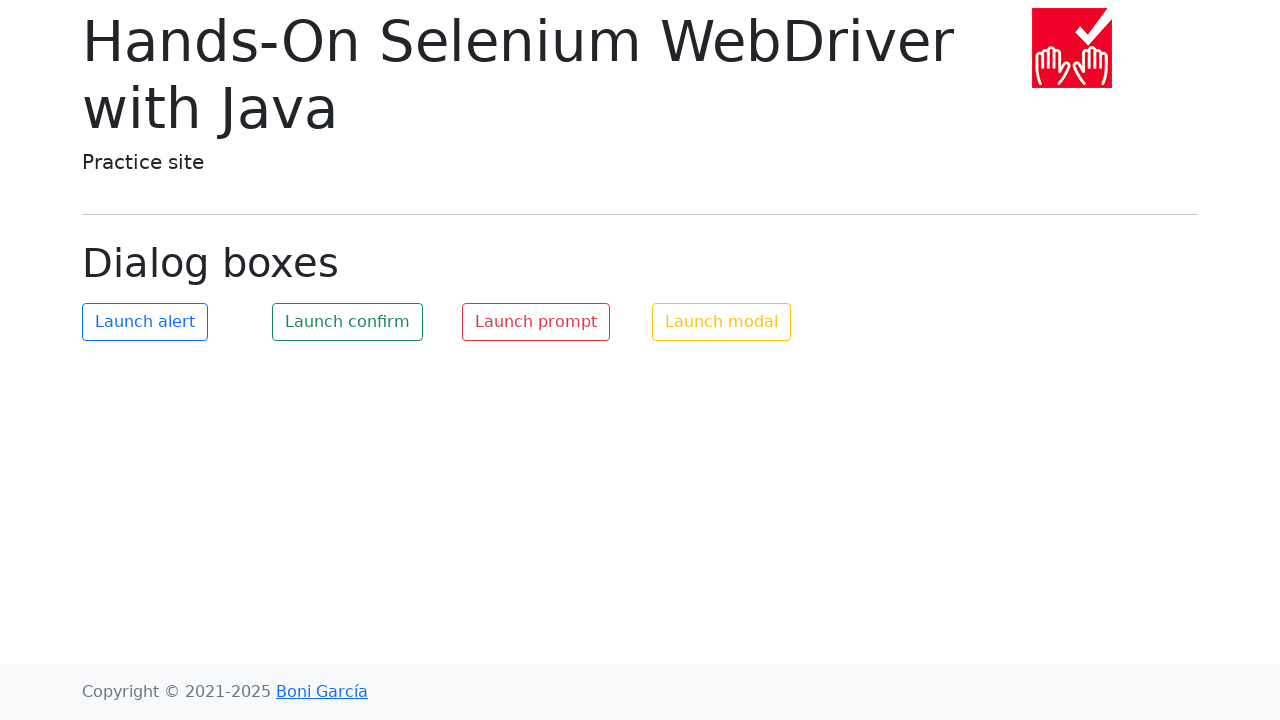

Clicked button to trigger simple alert dialog at (145, 322) on #my-alert
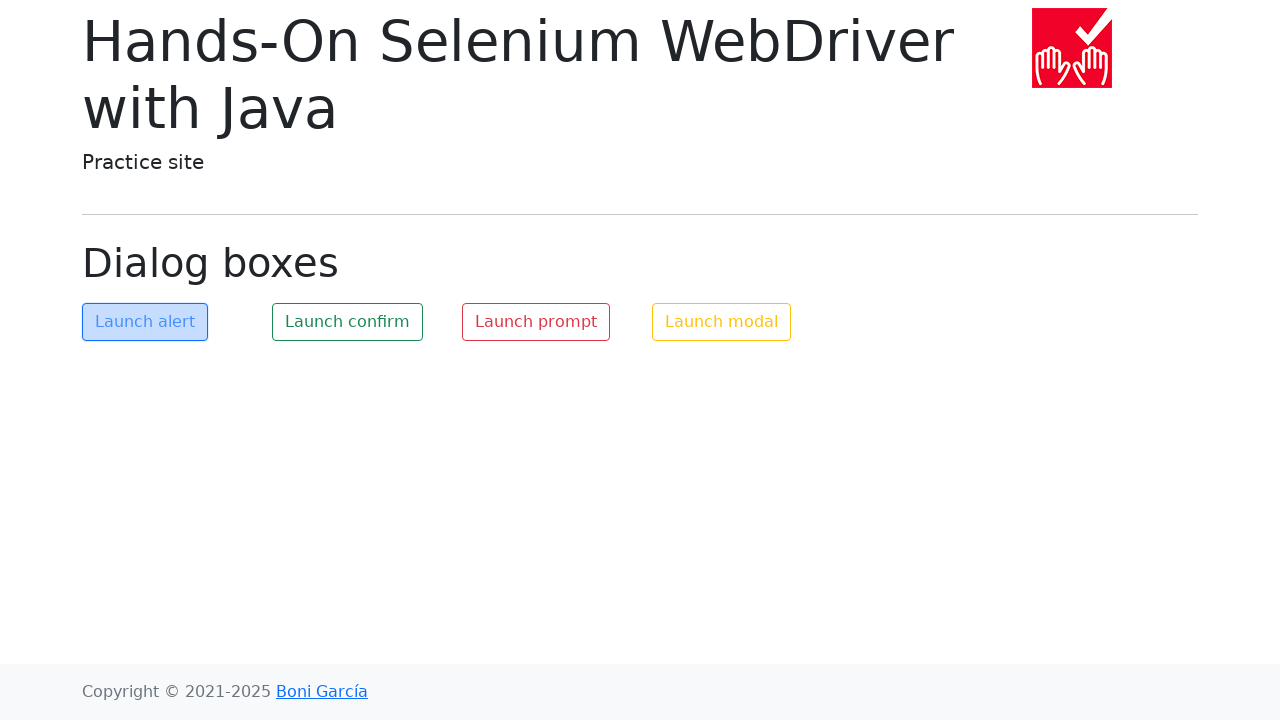

Accepted simple alert dialog
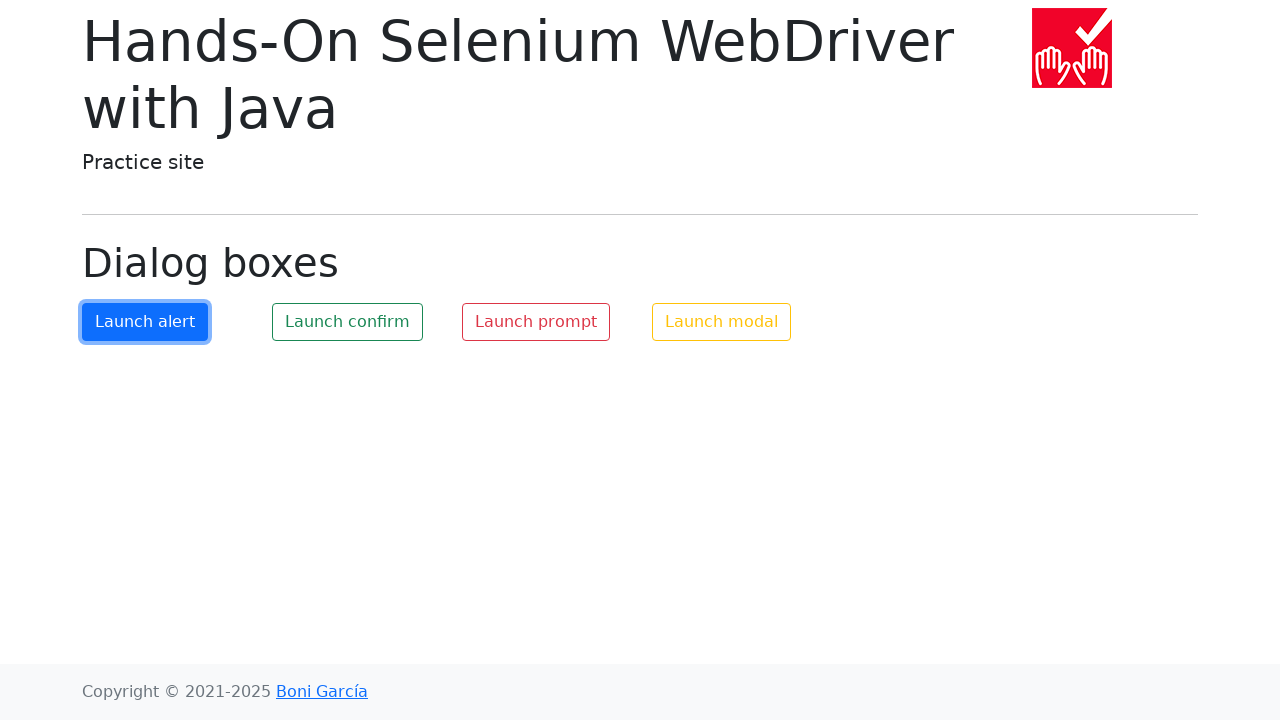

Clicked button to trigger confirmation dialog at (348, 322) on #my-confirm
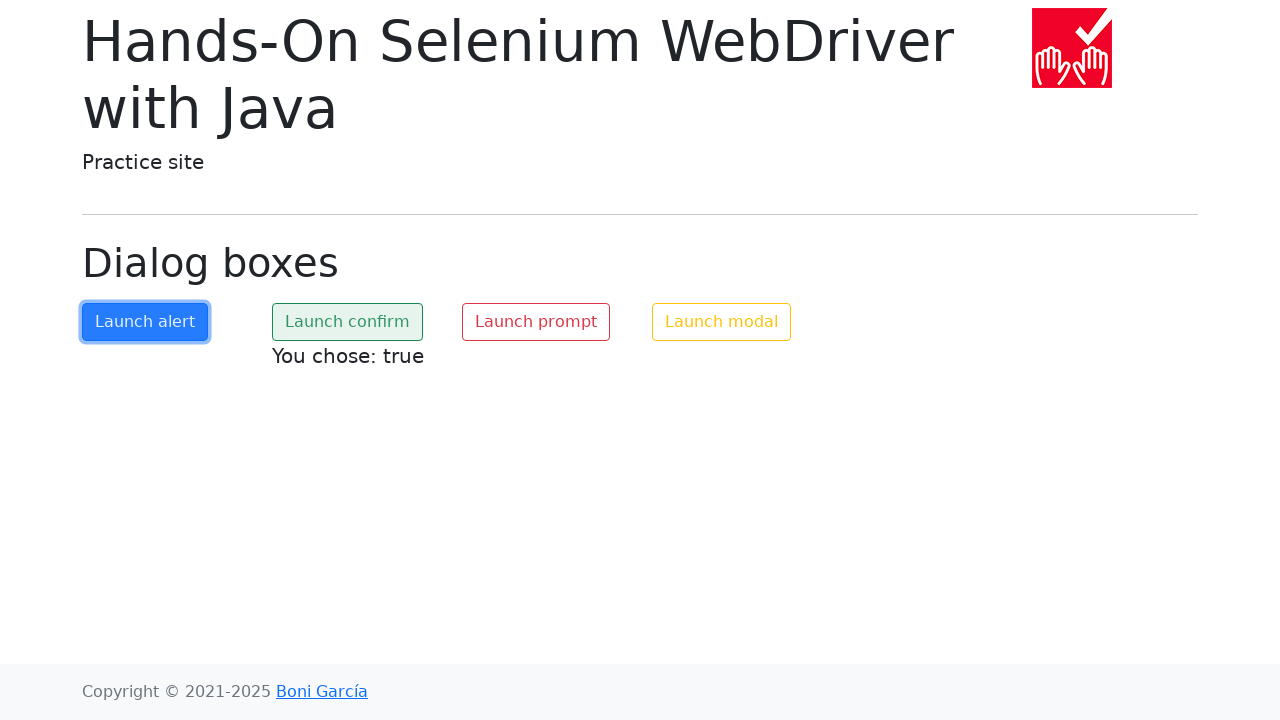

Dismissed confirmation dialog
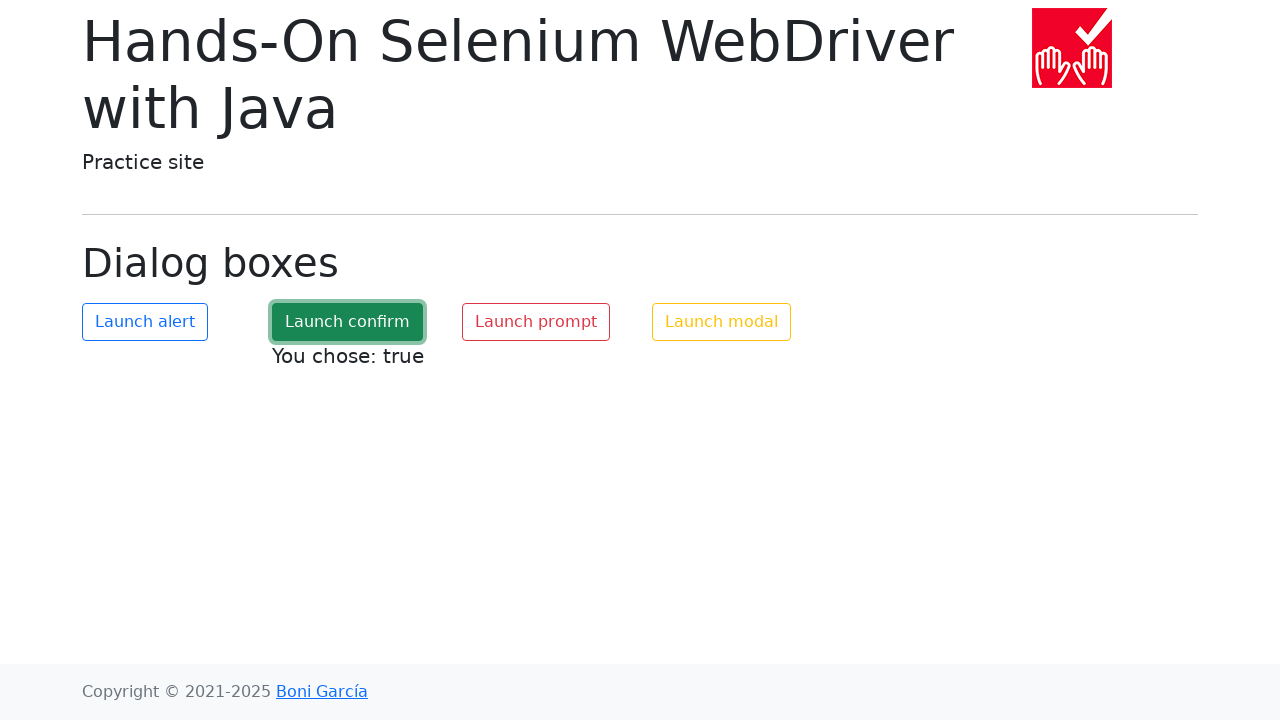

Clicked button to trigger prompt dialog at (536, 322) on #my-prompt
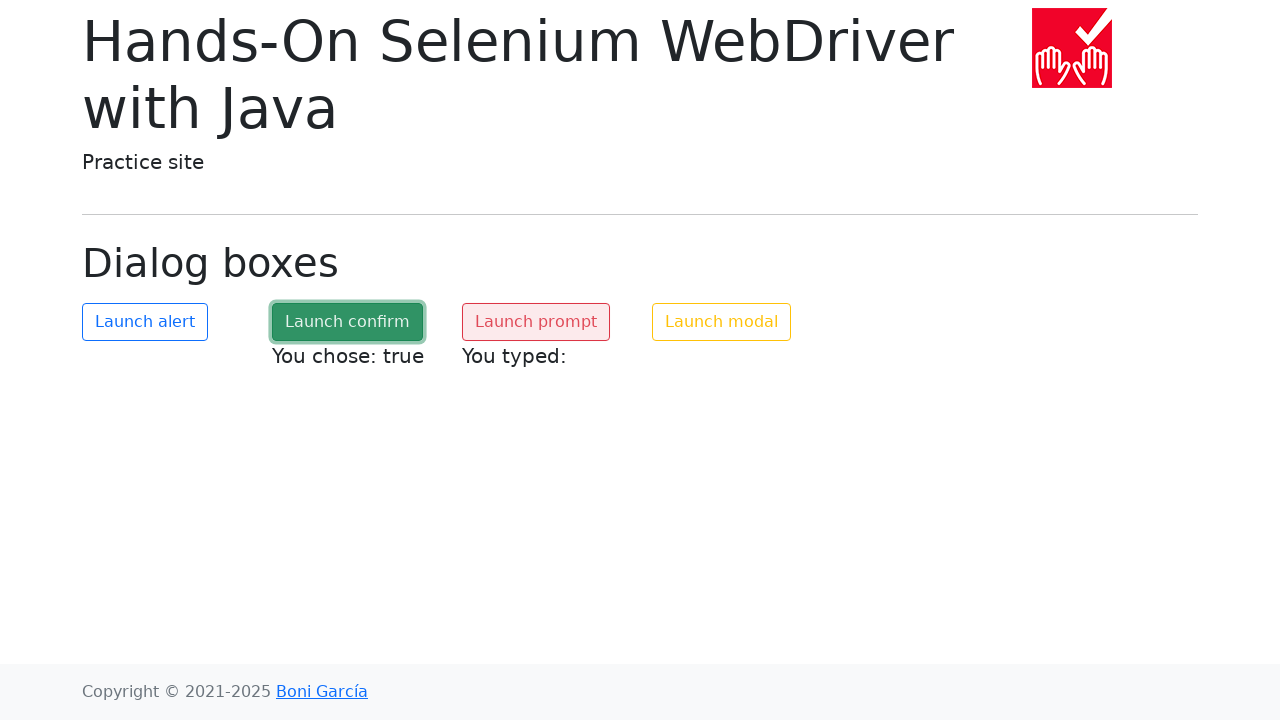

Accepted prompt dialog and entered text 'Priya123'
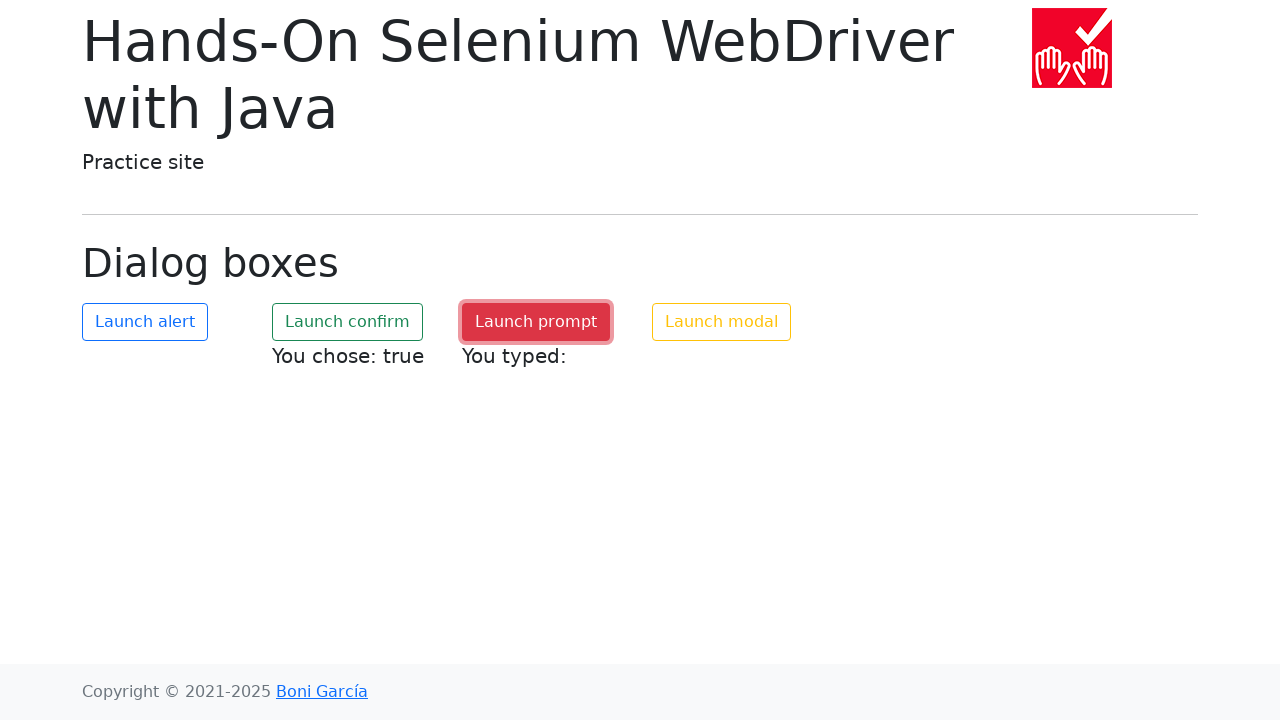

Clicked button to trigger confirmation dialog again at (348, 322) on #my-confirm
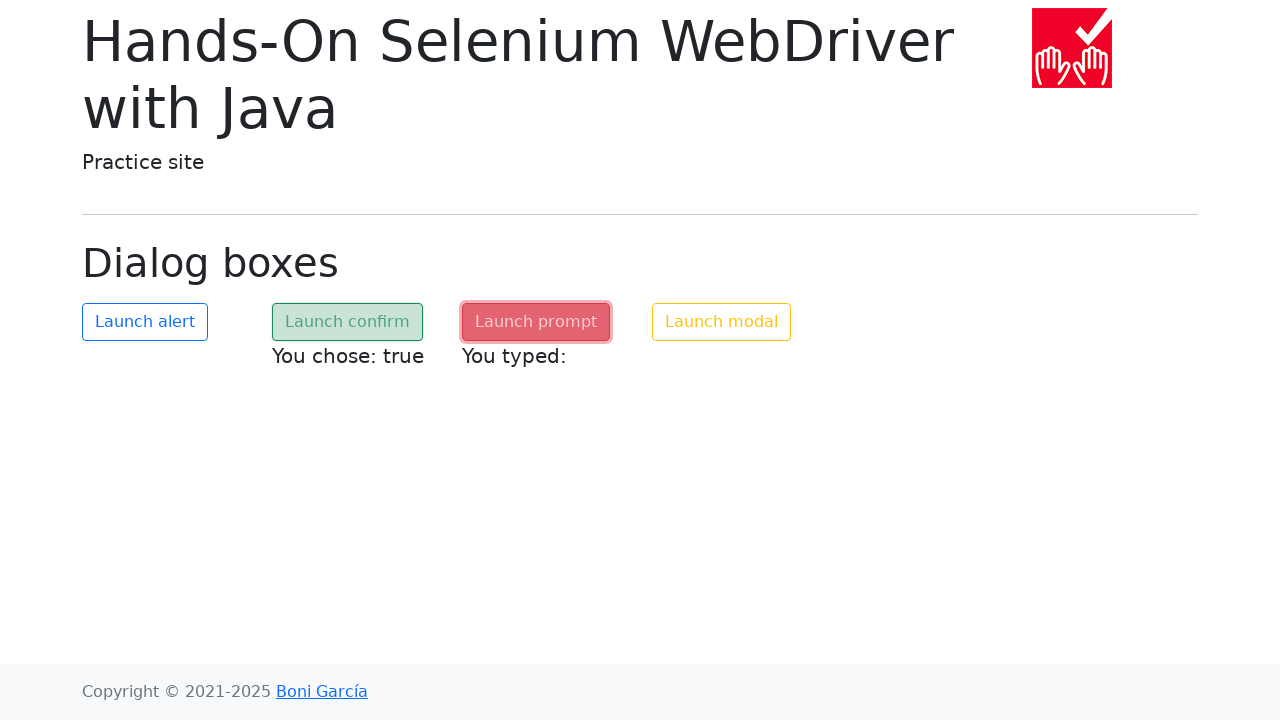

Dismissed confirmation dialog again
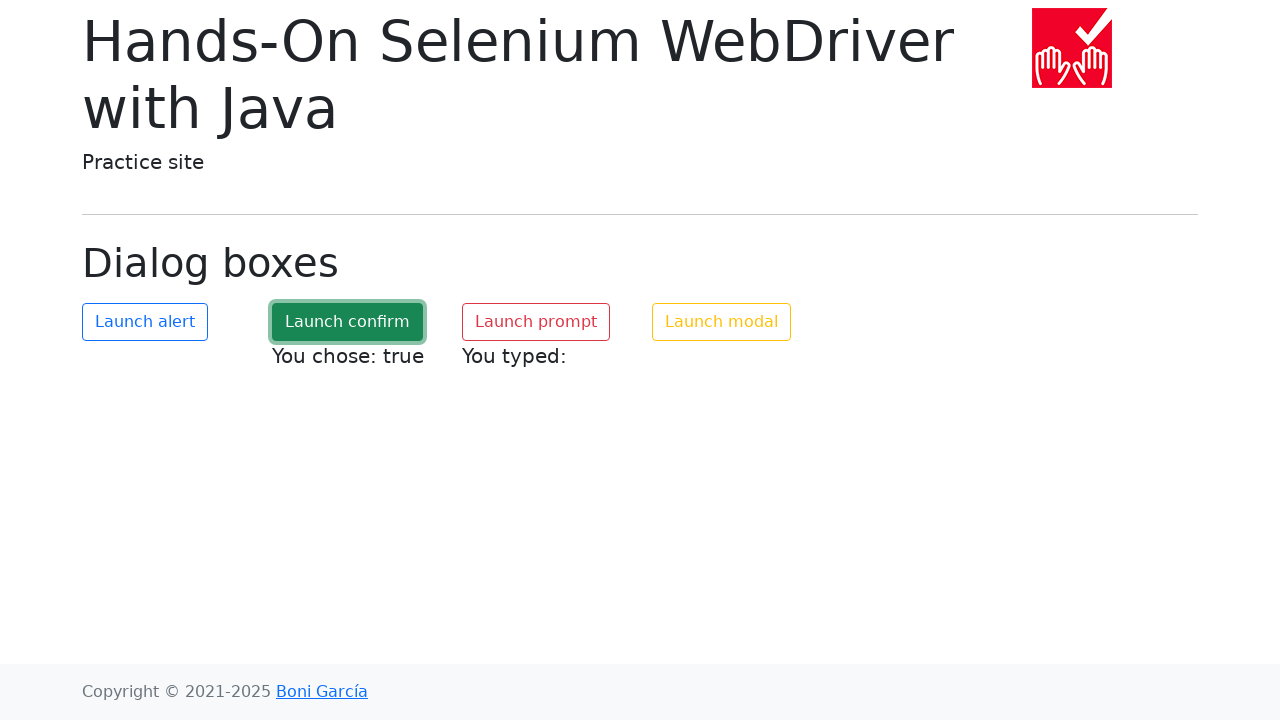

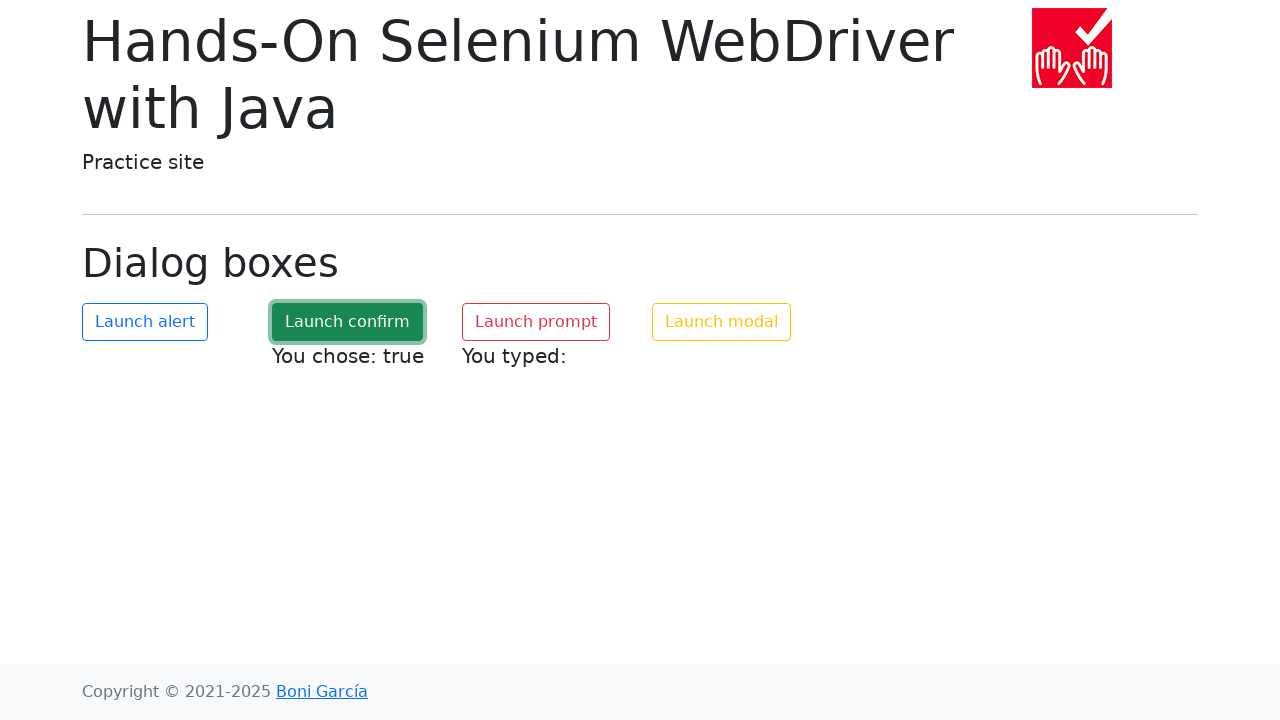